Tests form submission with only last name and job title fields filled, selecting a radio button, and clicking submit (no first name)

Starting URL: http://formy-project.herokuapp.com/form

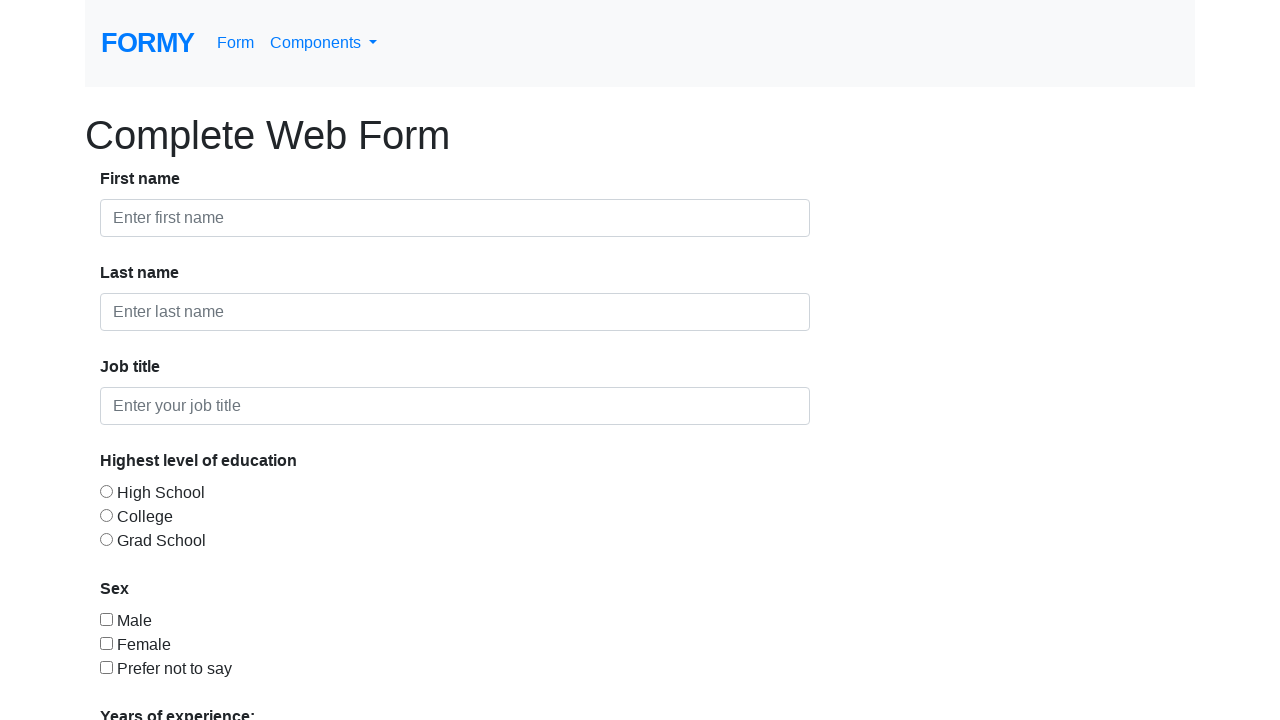

Filled last name field with 'Azab' on #last-name
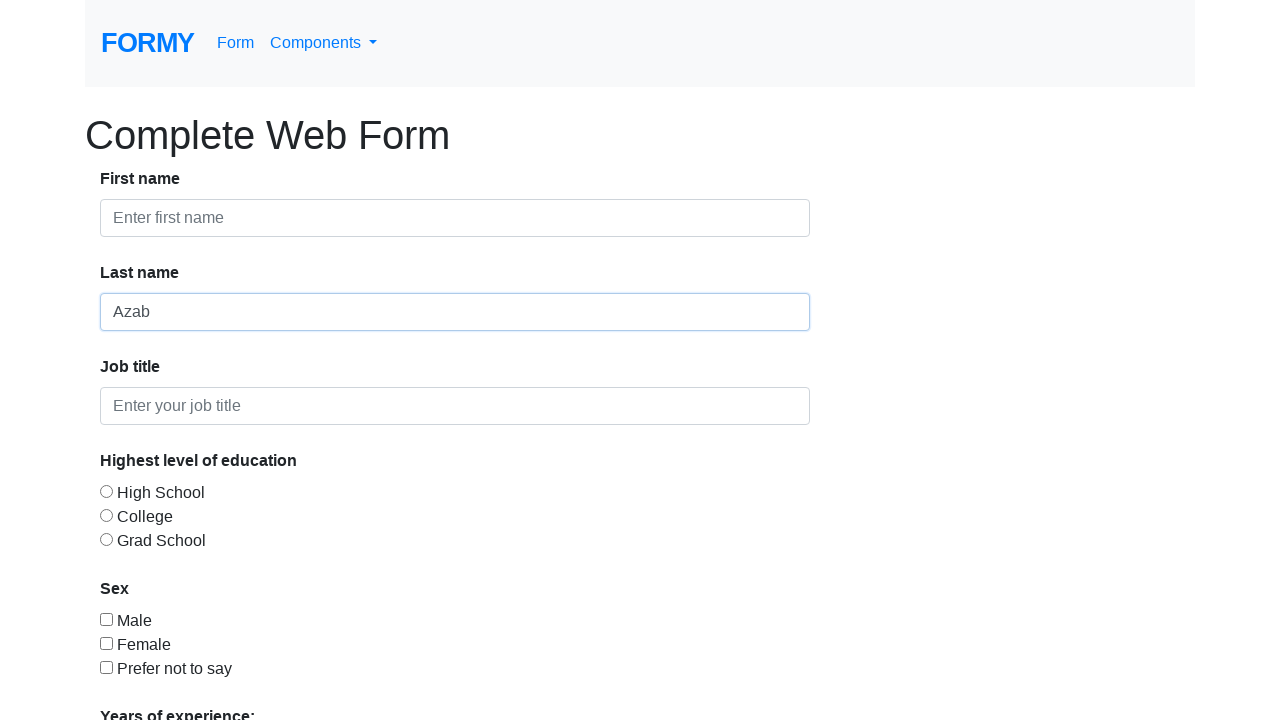

Filled job title field with 'Computer Engineering Student' on #job-title
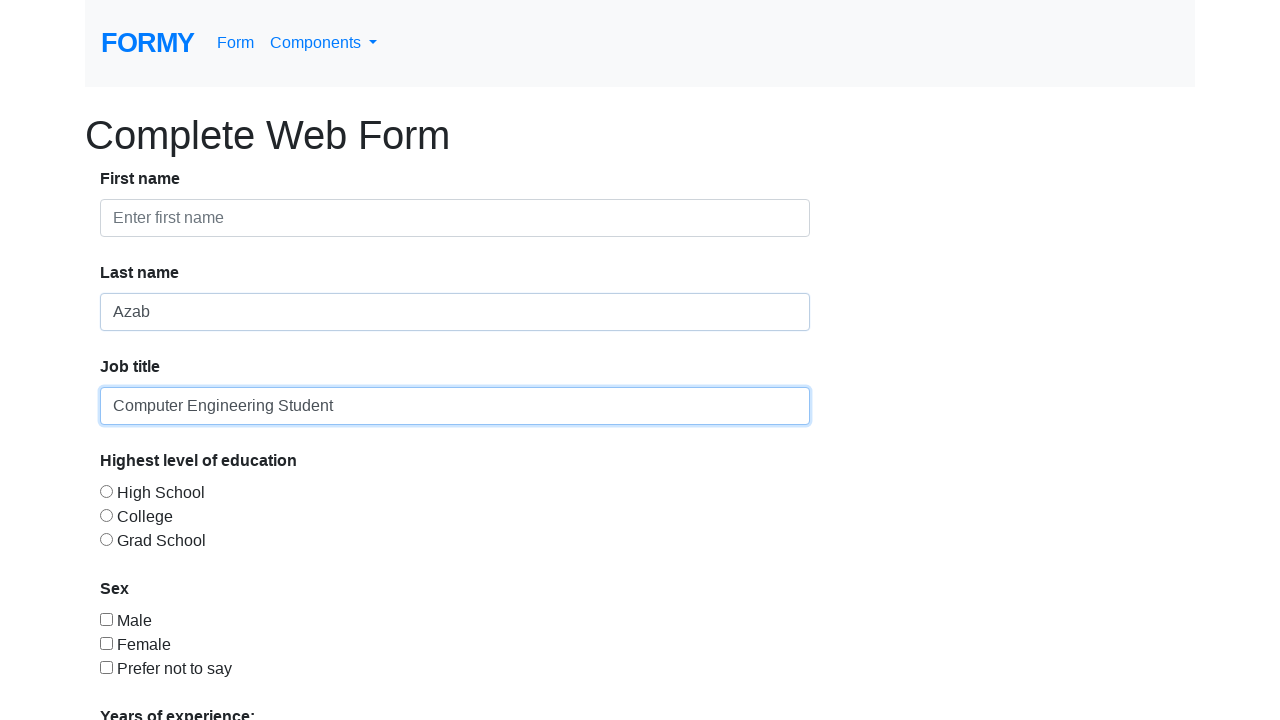

Focused on last name field at (455, 312) on #last-name
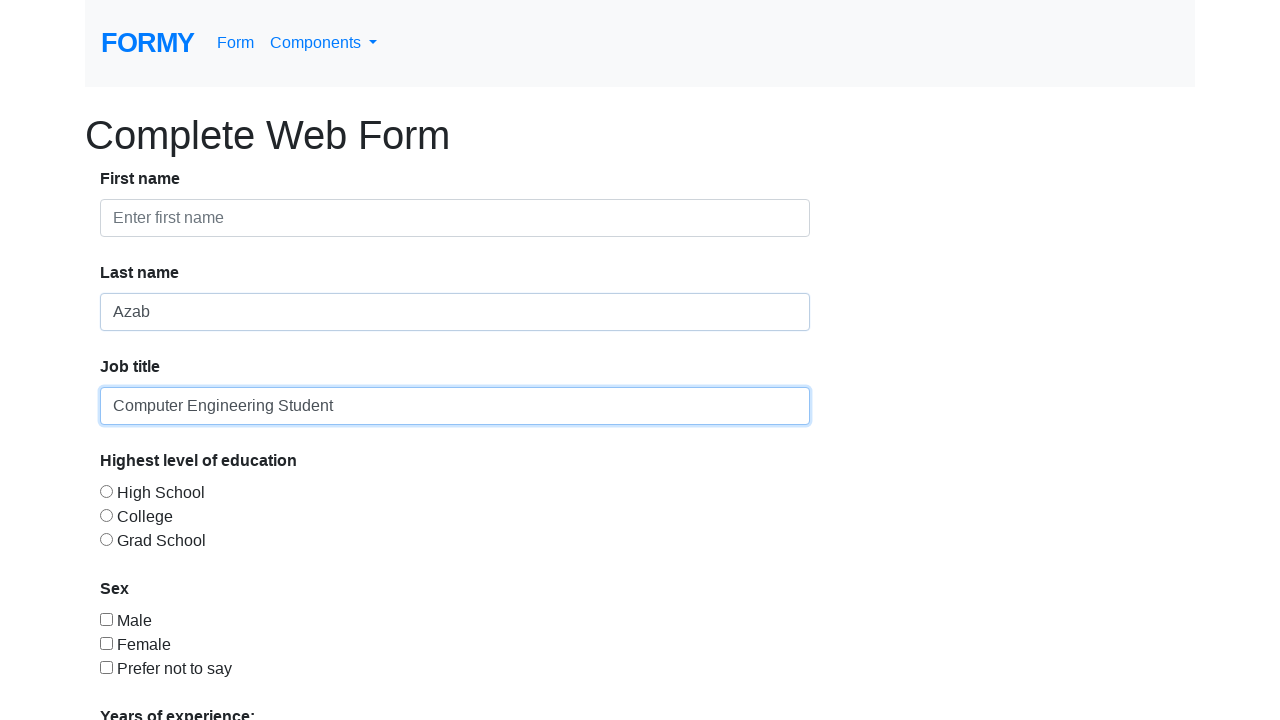

Focused on job title field at (455, 406) on #job-title
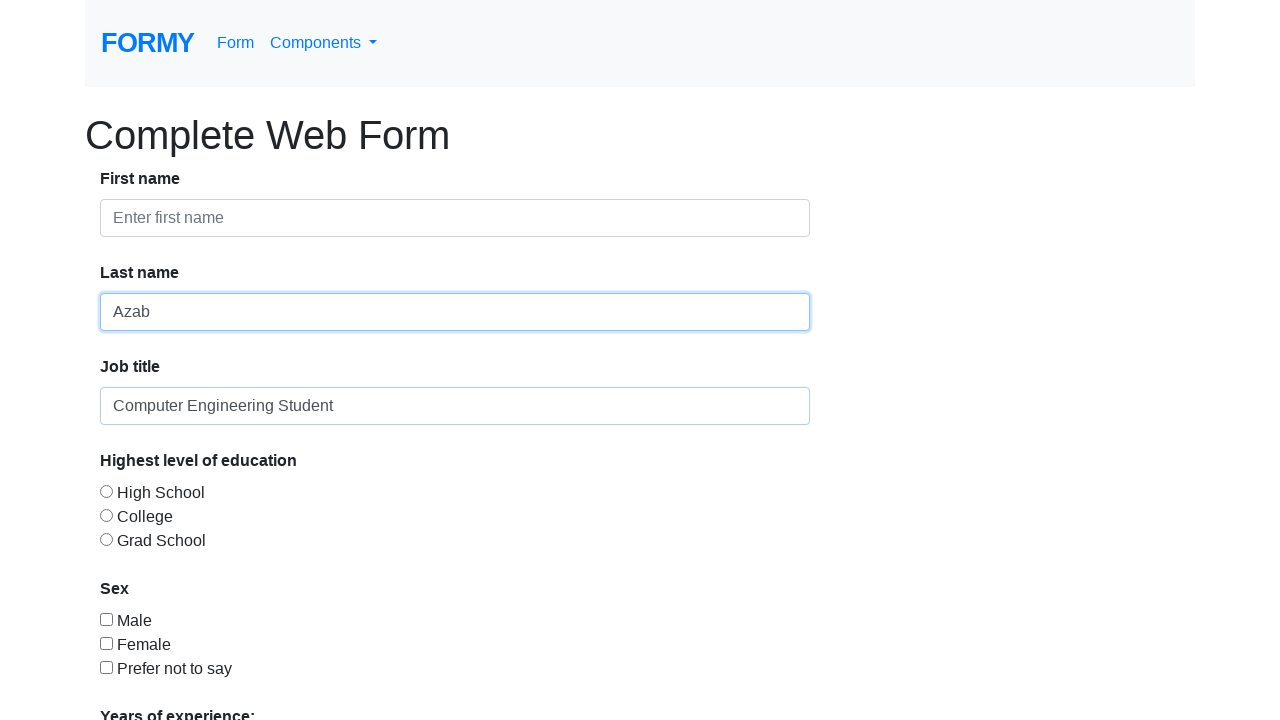

Selected radio button option at (106, 491) on #radio-button-1
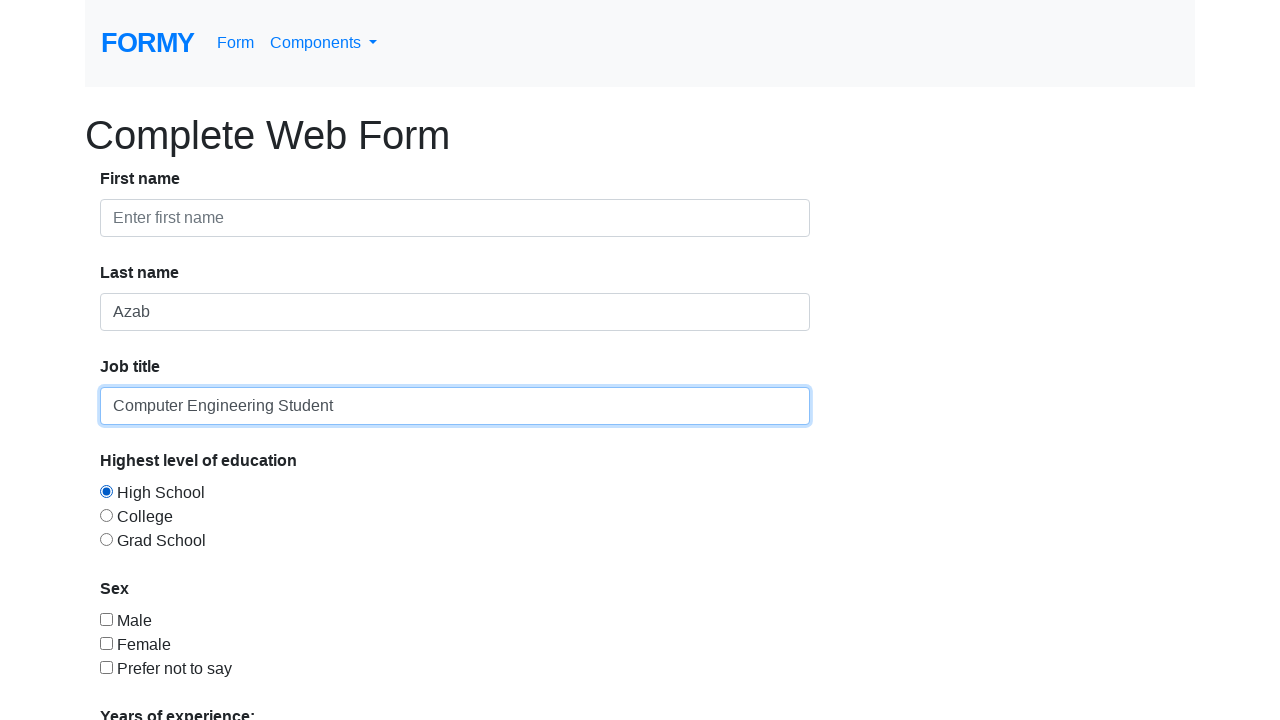

Clicked submit button to submit form (without first name) at (148, 680) on xpath=/html/body/div/form/div/div[8]/a
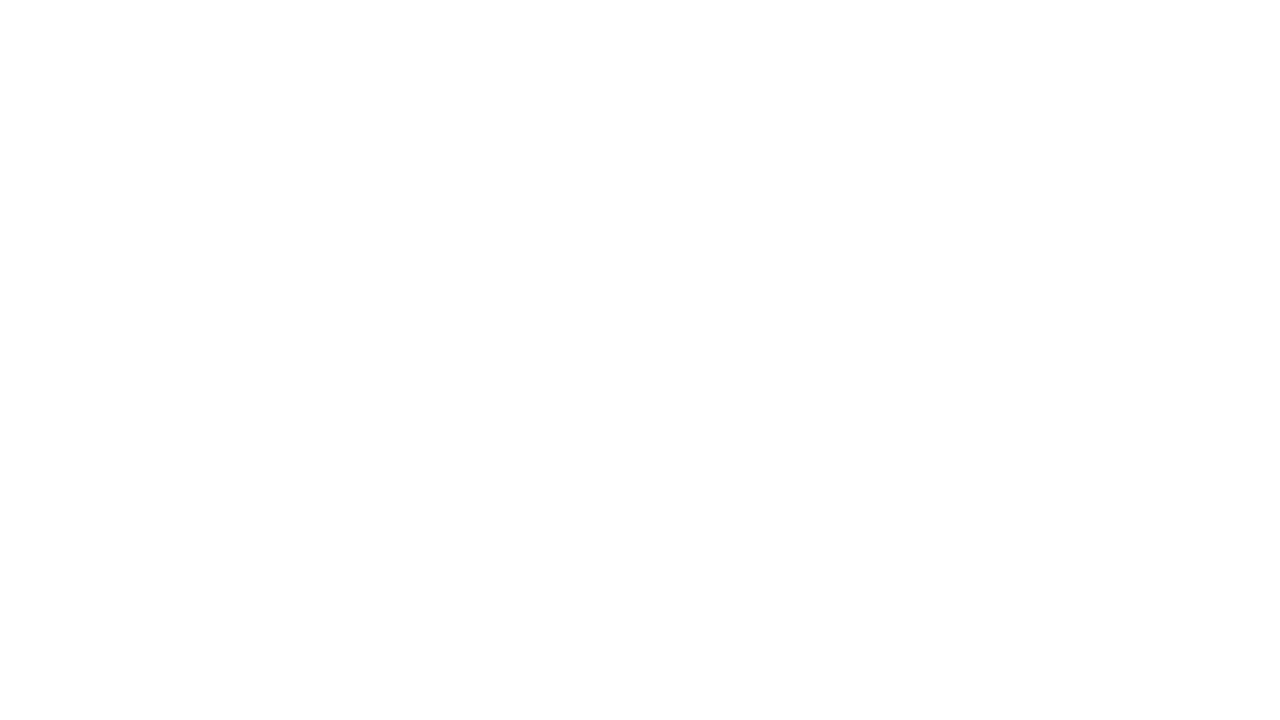

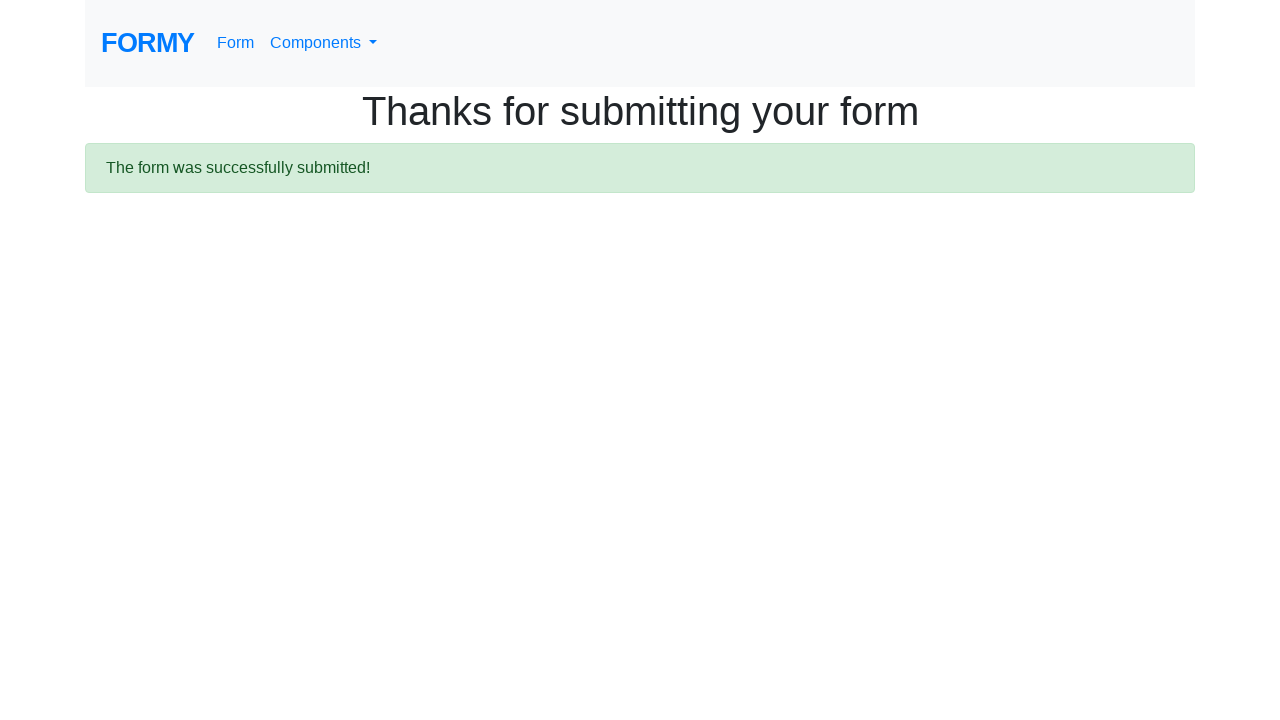